Tests nested iframe navigation by clicking on the Nested Frames link, switching into the top frame, then into the middle frame, and verifying the text content "MIDDLE" is displayed.

Starting URL: https://the-internet.herokuapp.com

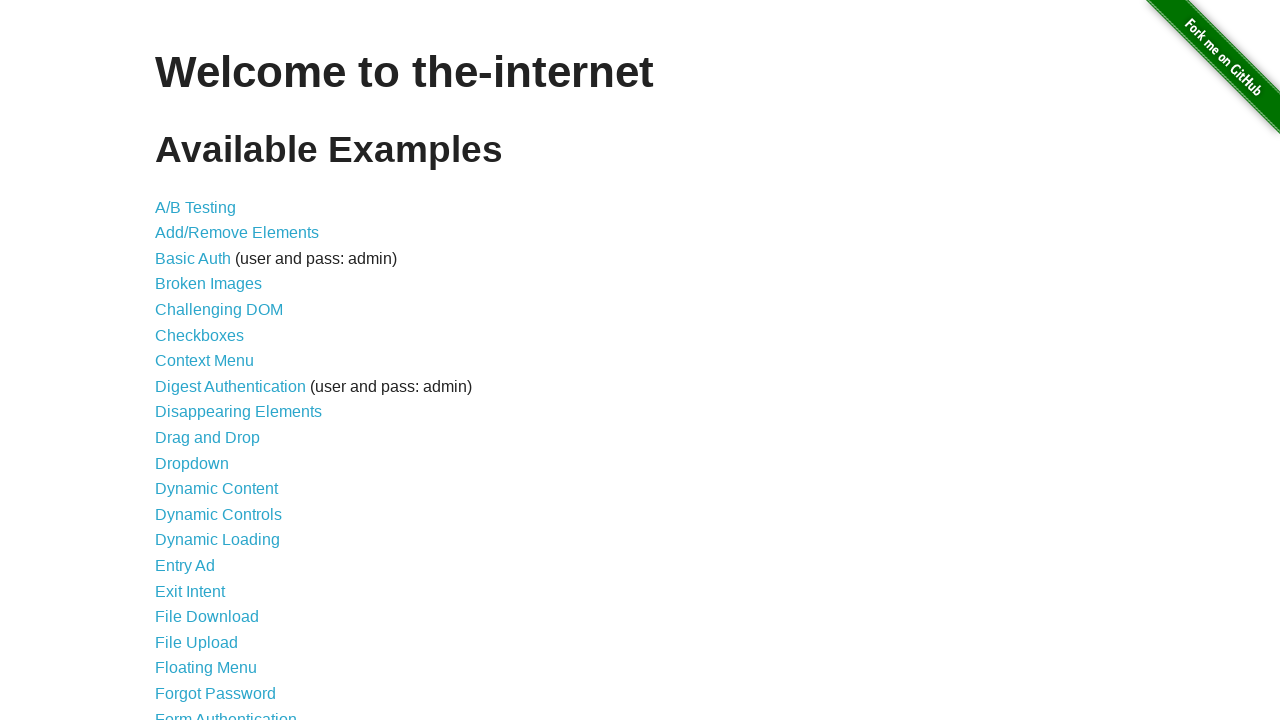

Clicked on Nested Frames link at (210, 395) on xpath=//li//a[text()='Nested Frames']
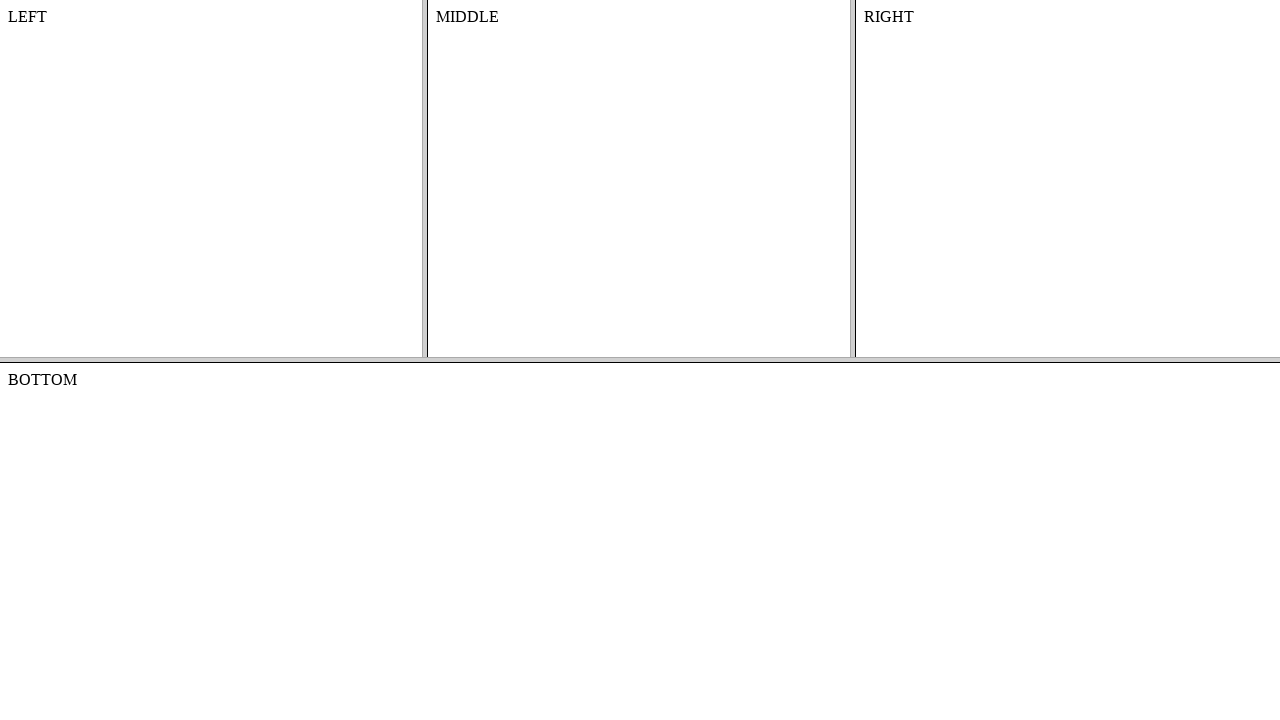

Nested frames page loaded
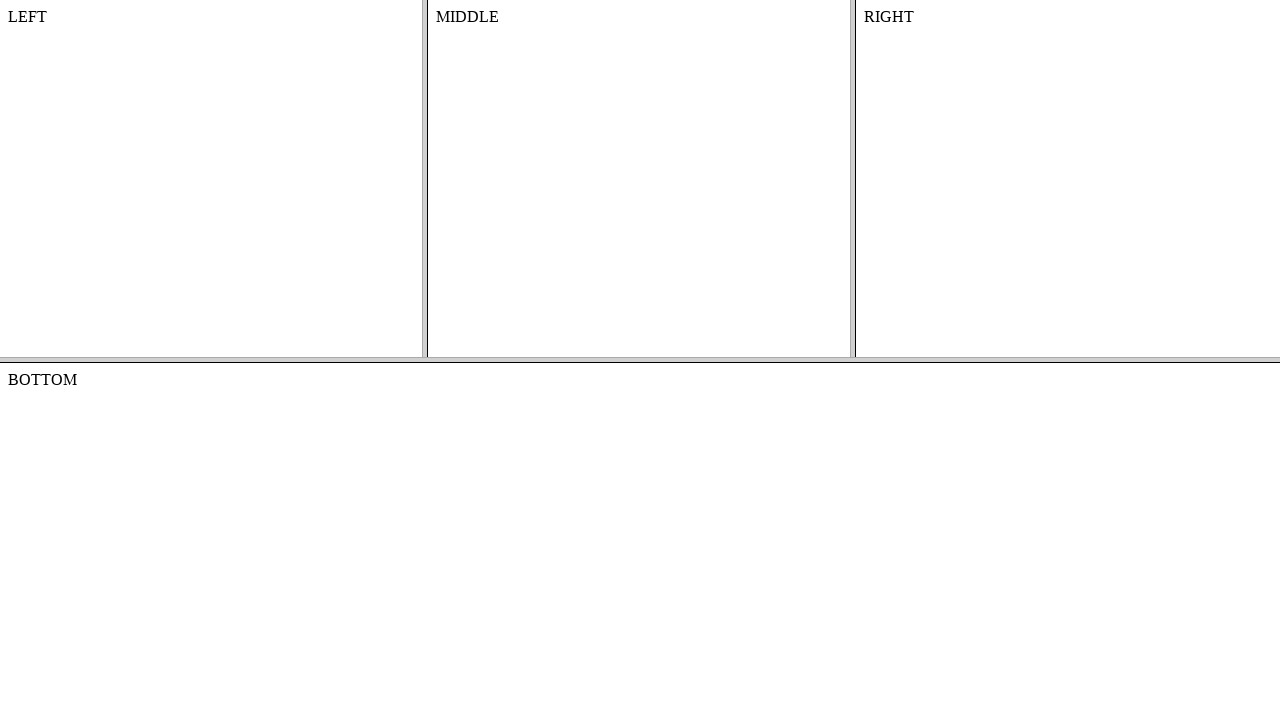

Switched to top frame
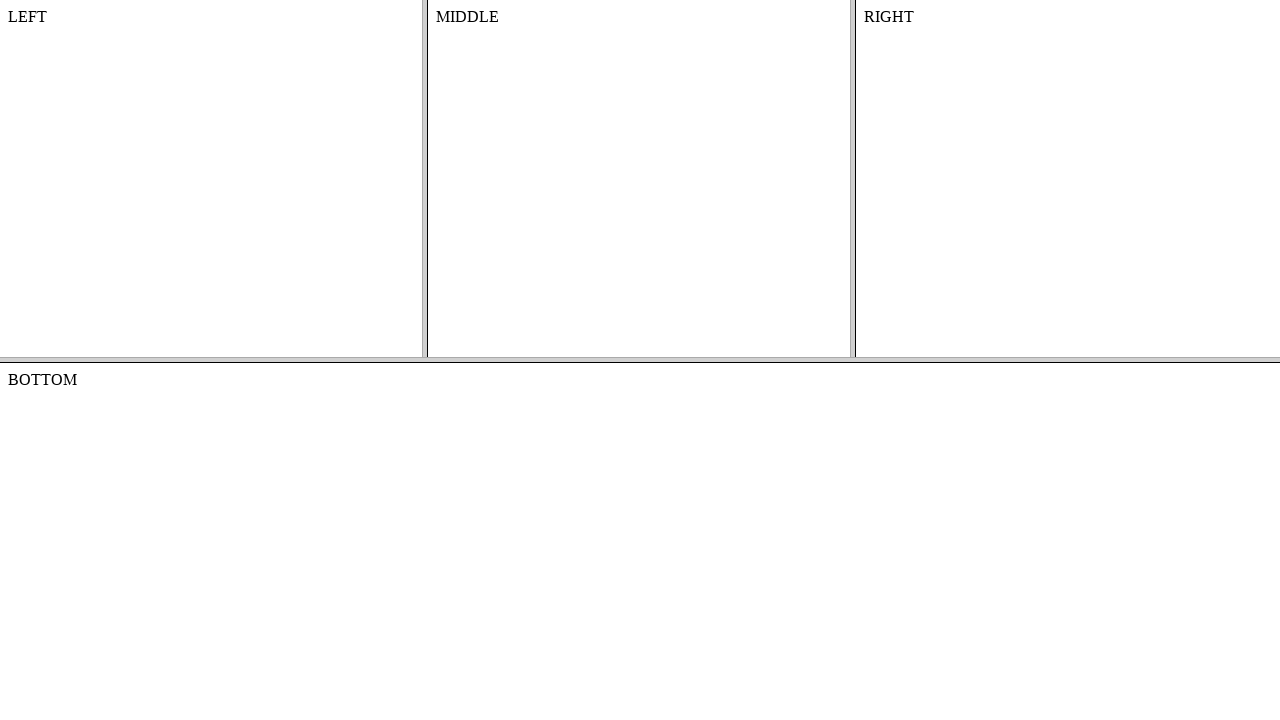

Switched to middle frame within top frame
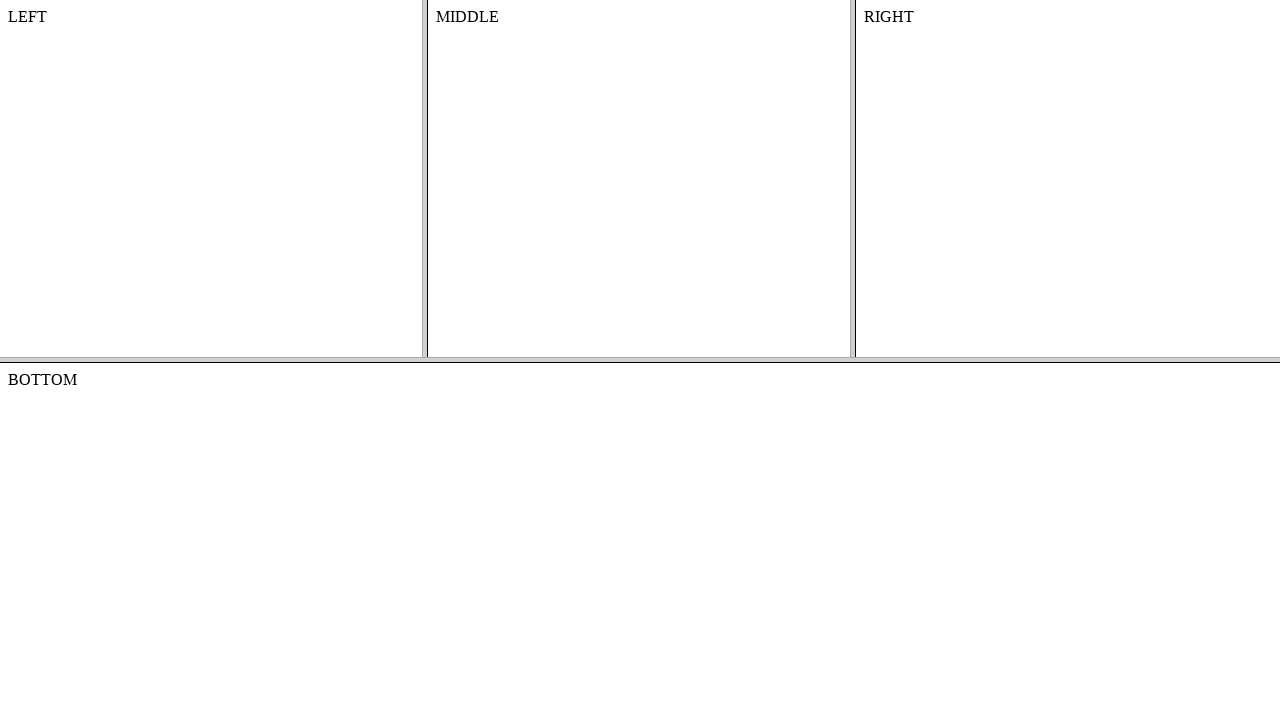

Middle frame content loaded and MIDDLE text element is visible
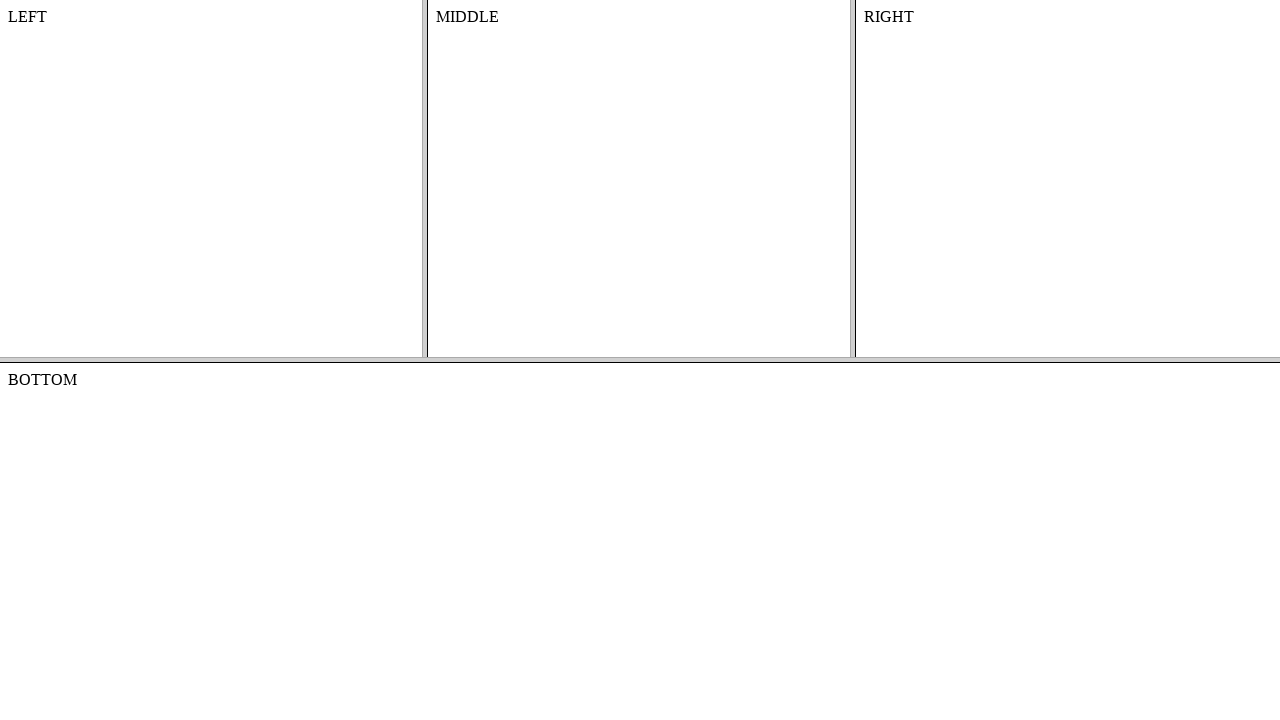

Retrieved text content from middle frame: 'MIDDLE'
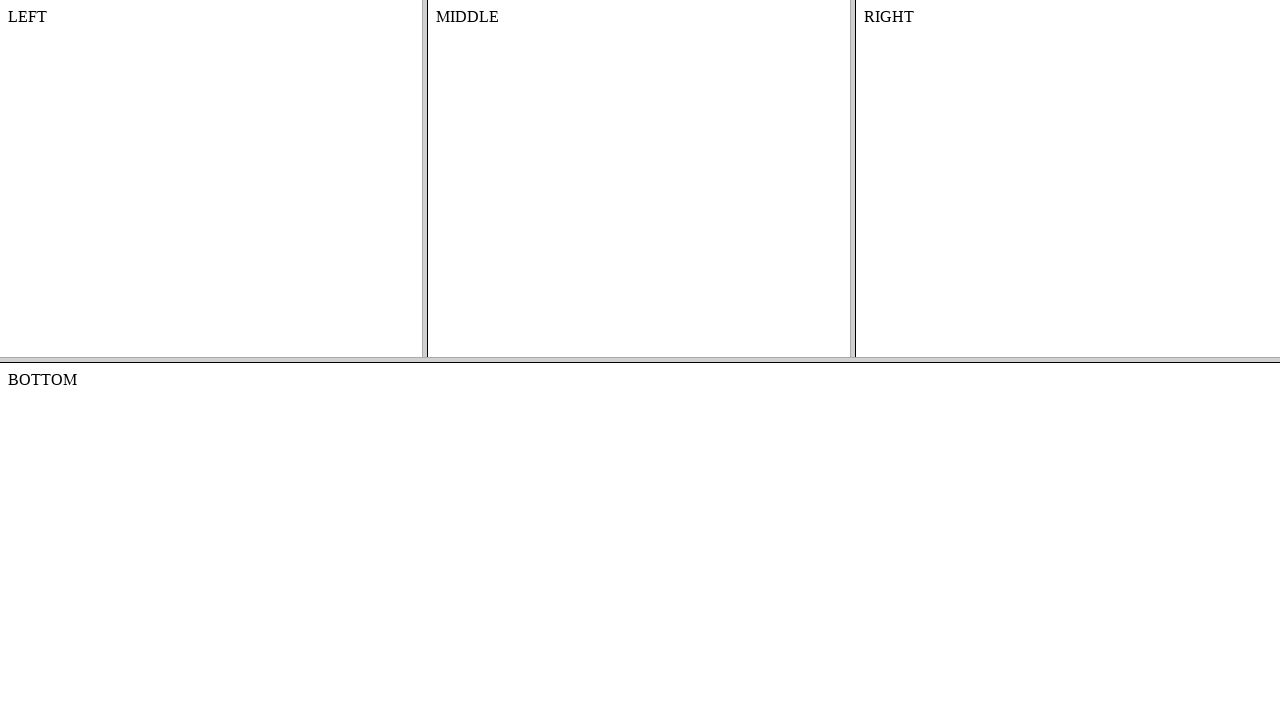

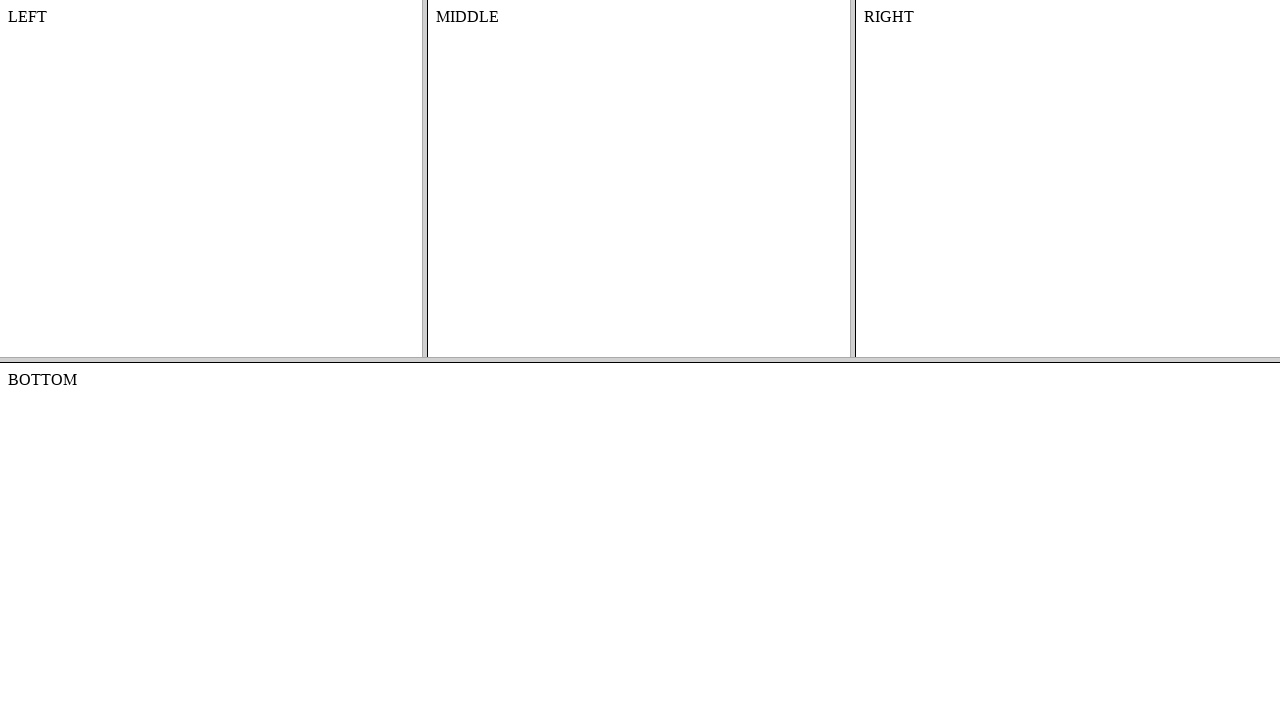